Navigates to the Selenium website and clicks on the "About Selenium" link

Starting URL: https://www.selenium.dev/

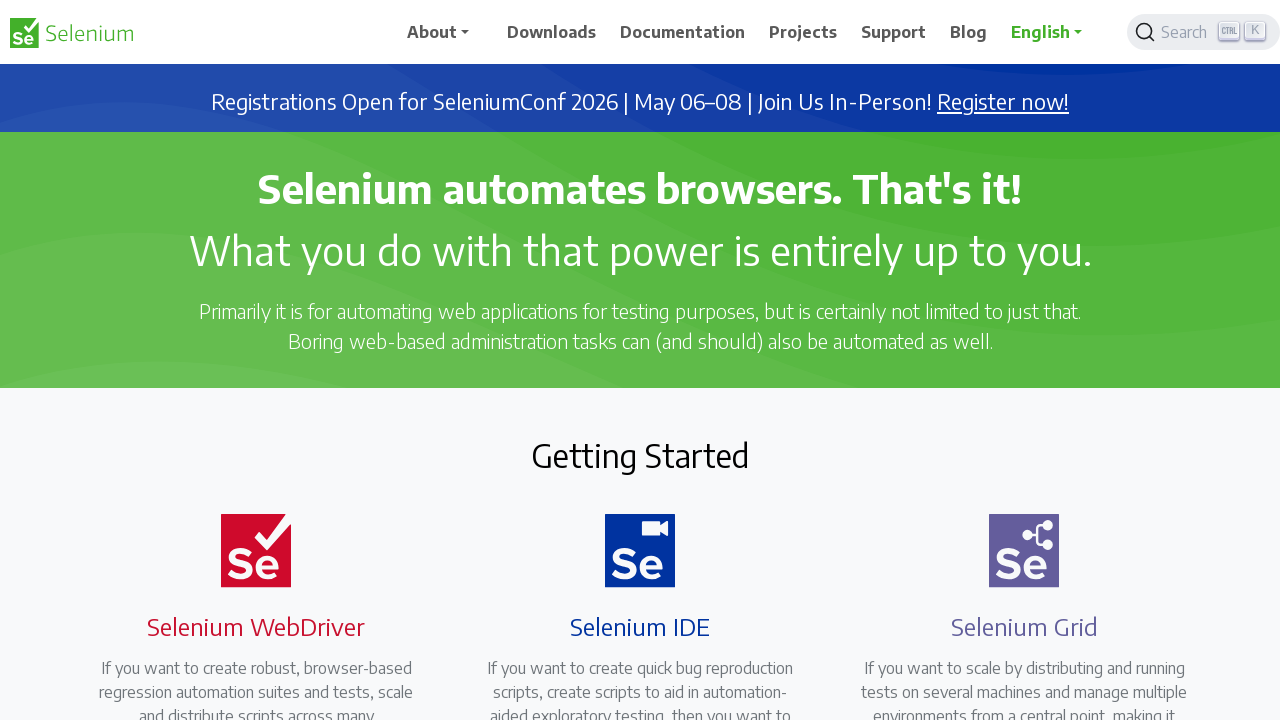

Navigated to Selenium website at https://www.selenium.dev/
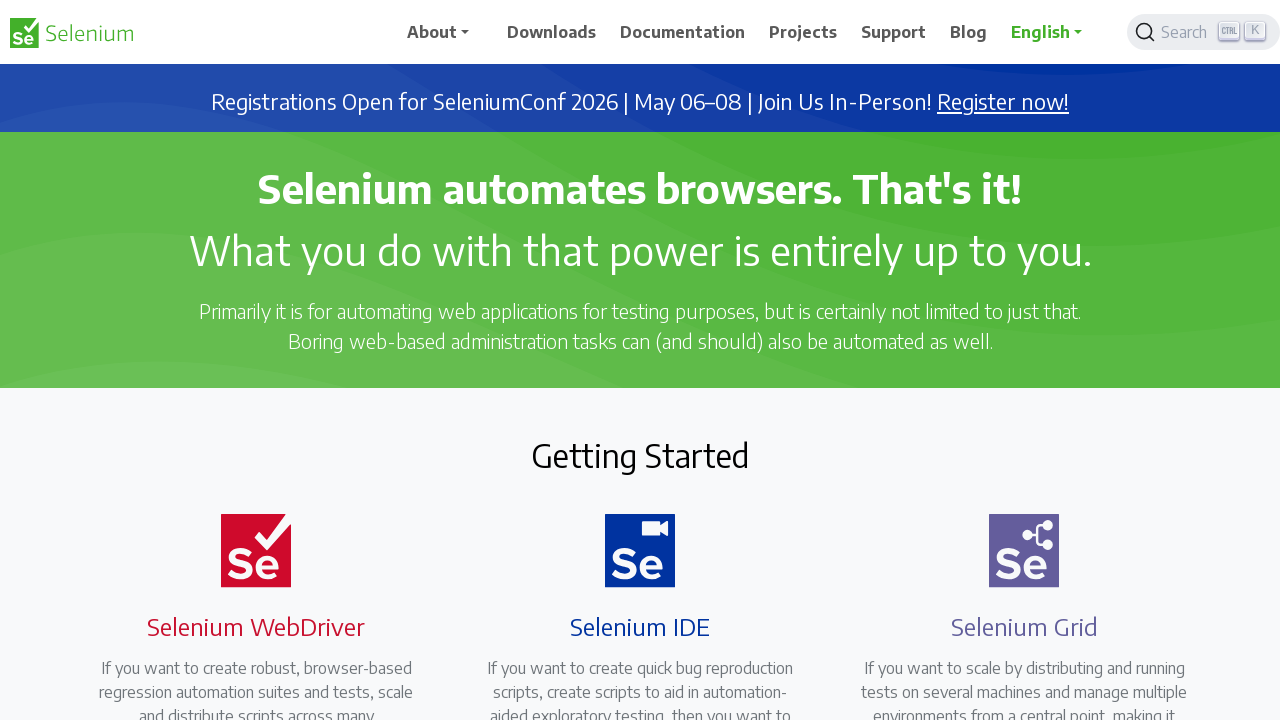

Waited for 'About Selenium' link to be available
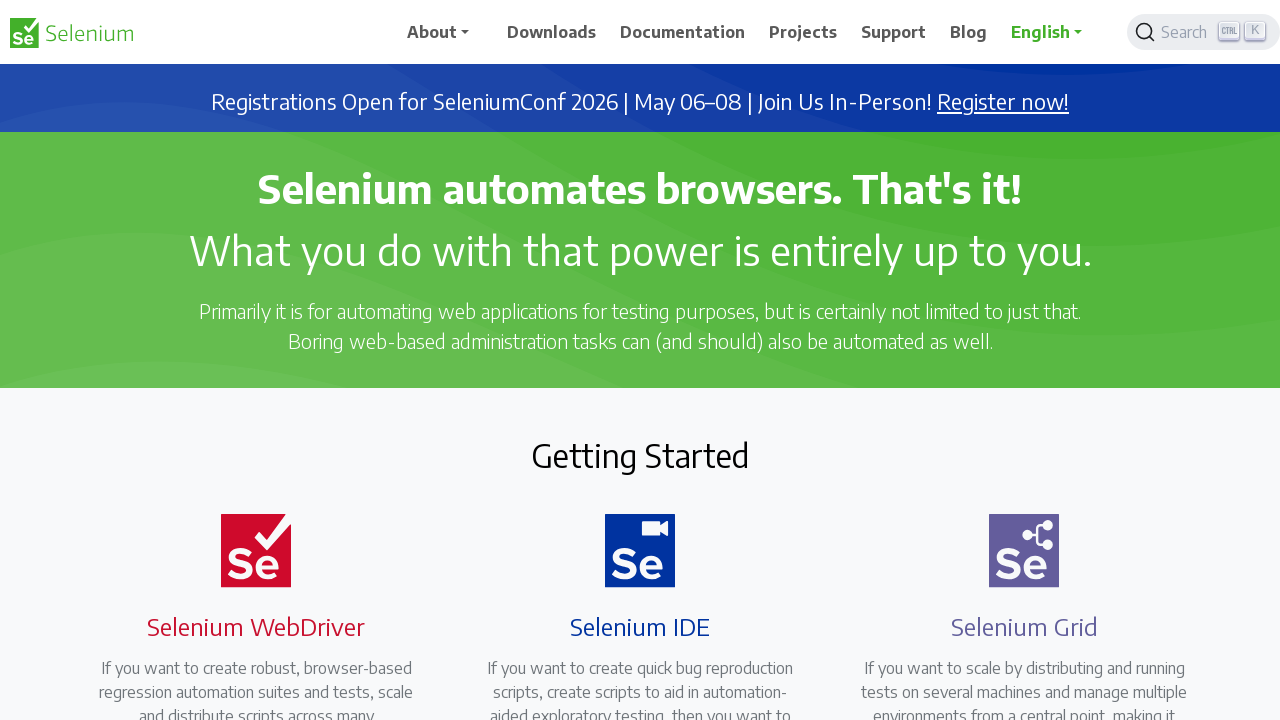

Clicked on 'About Selenium' link at (688, 636) on xpath=//p//a[text()='About Selenium']
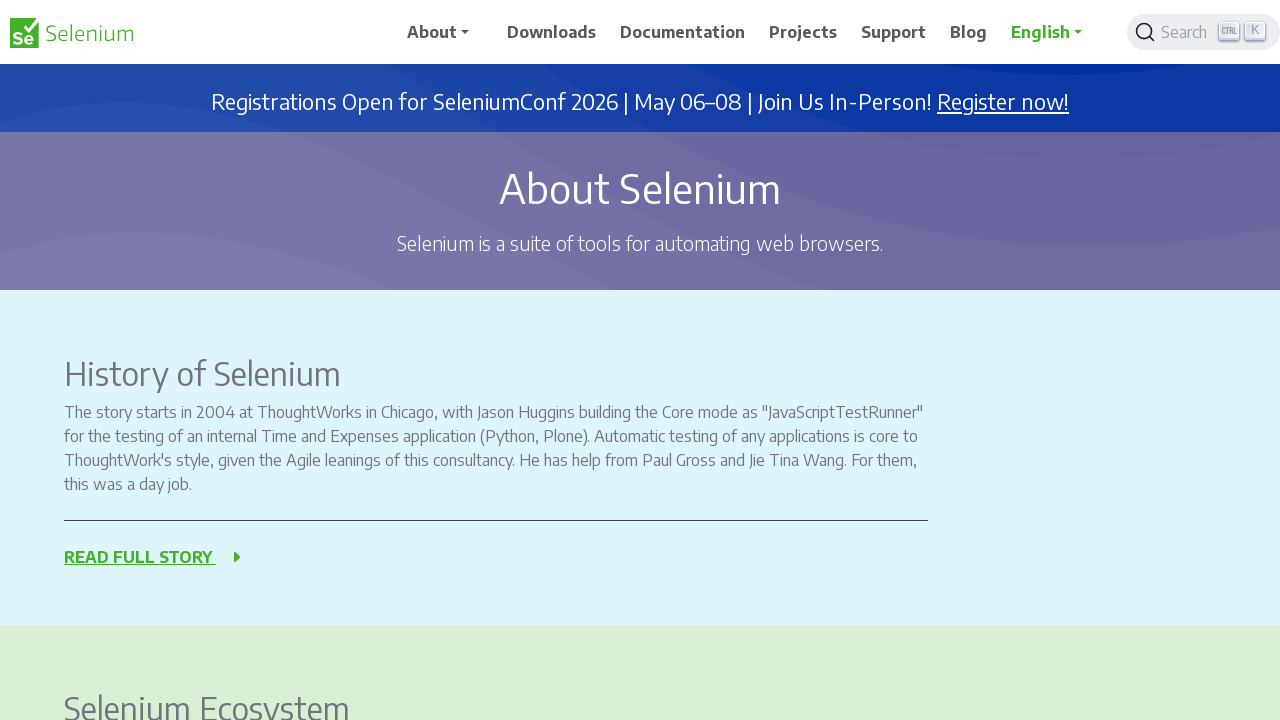

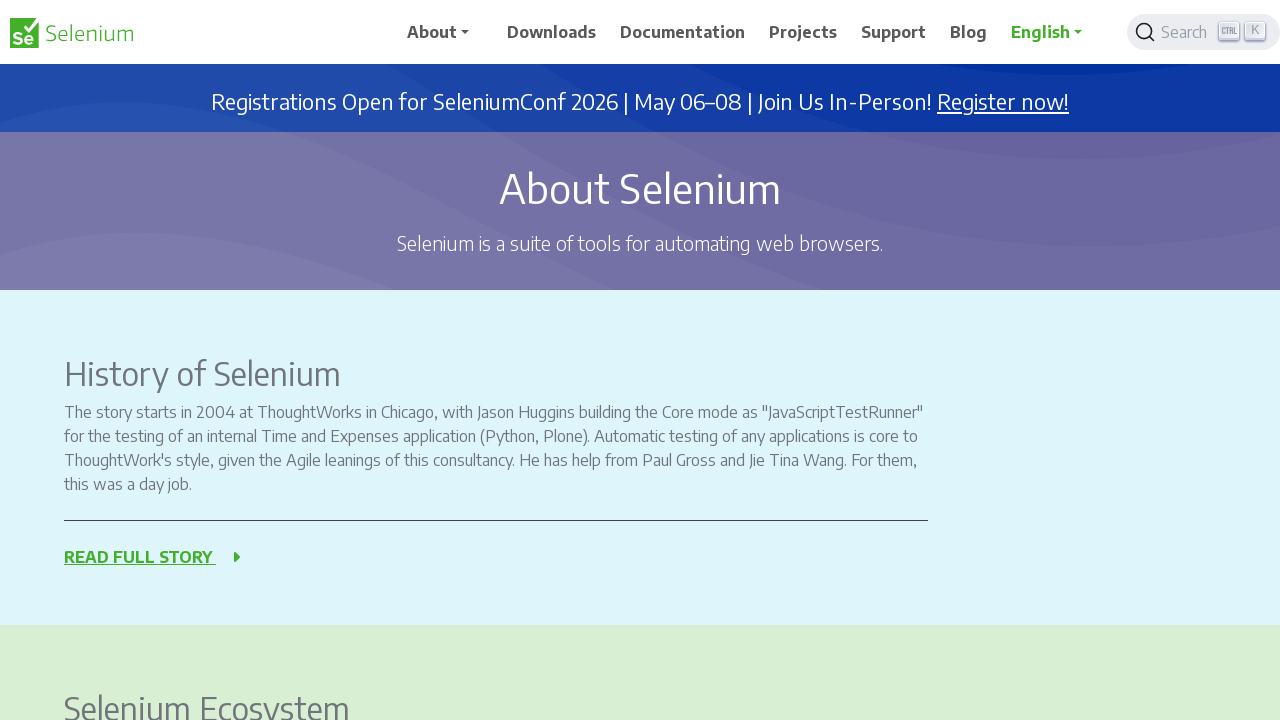